Tests navigation within a website by visiting multiple pages including demo, survey, and home page

Starting URL: https://agileway.com.au/demo

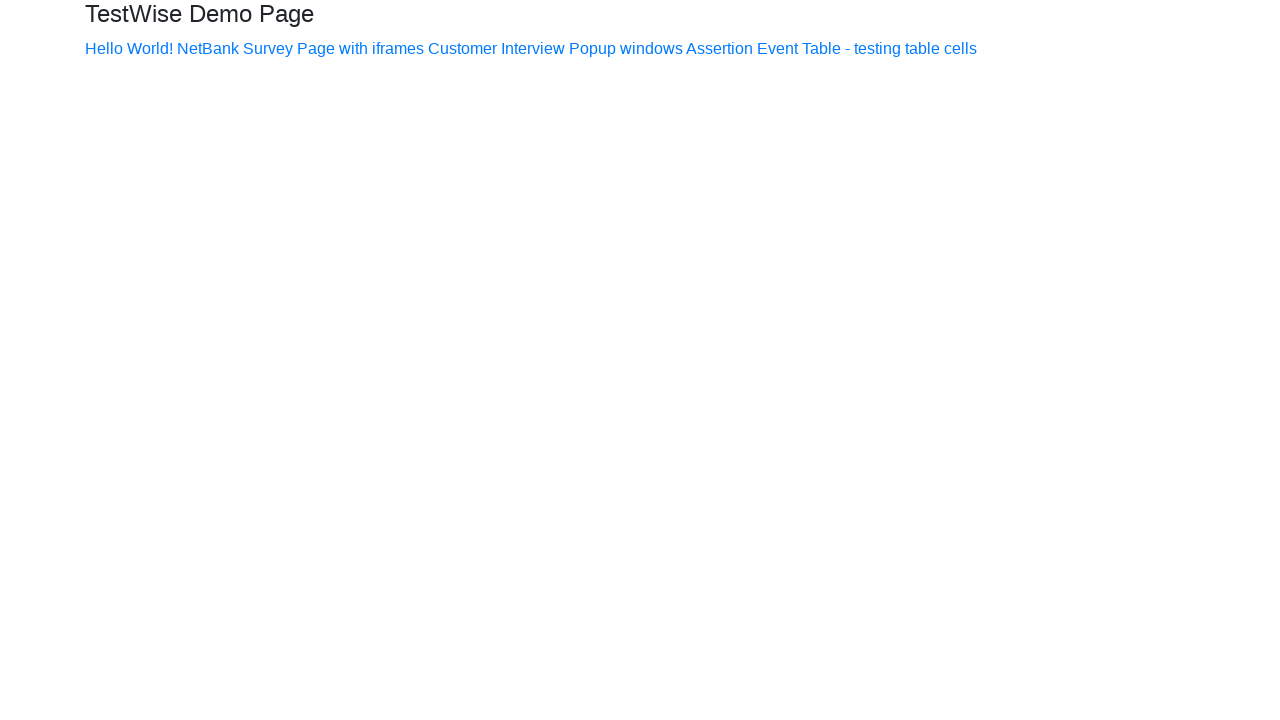

Navigated to demo survey page at https://agileway.com.au/demo/survey
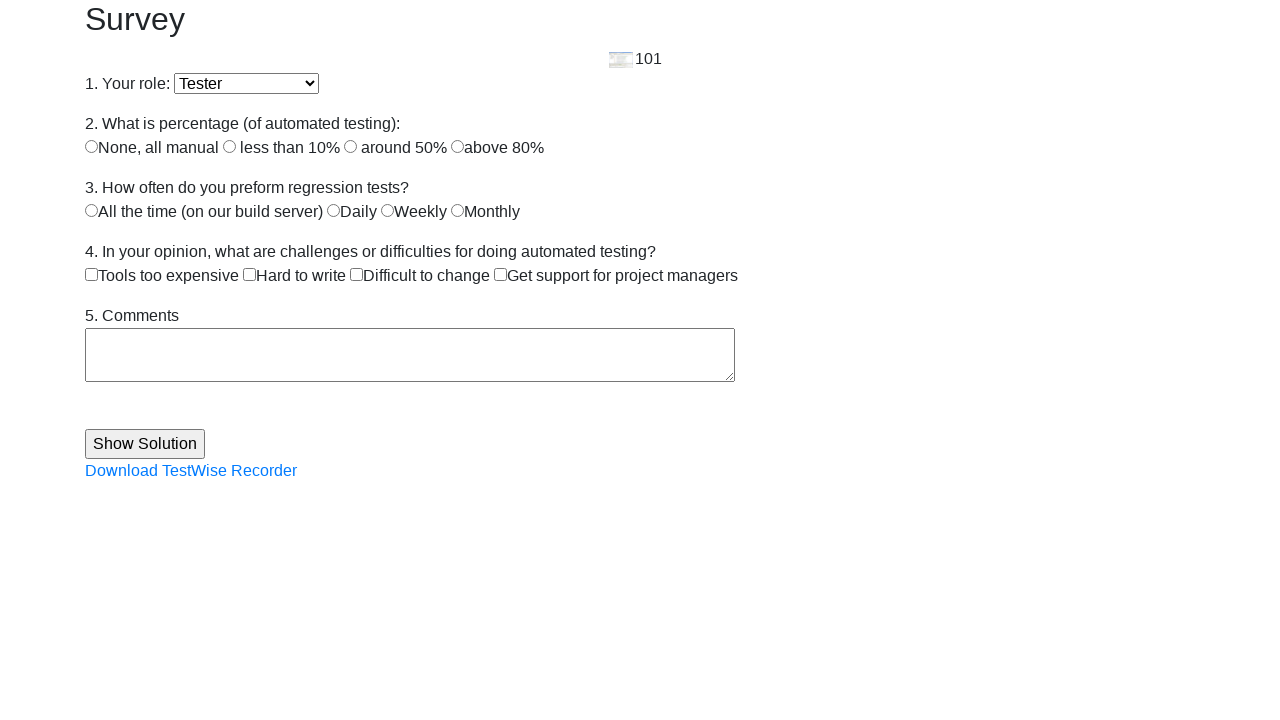

Navigated to home page at https://agileway.com.au/
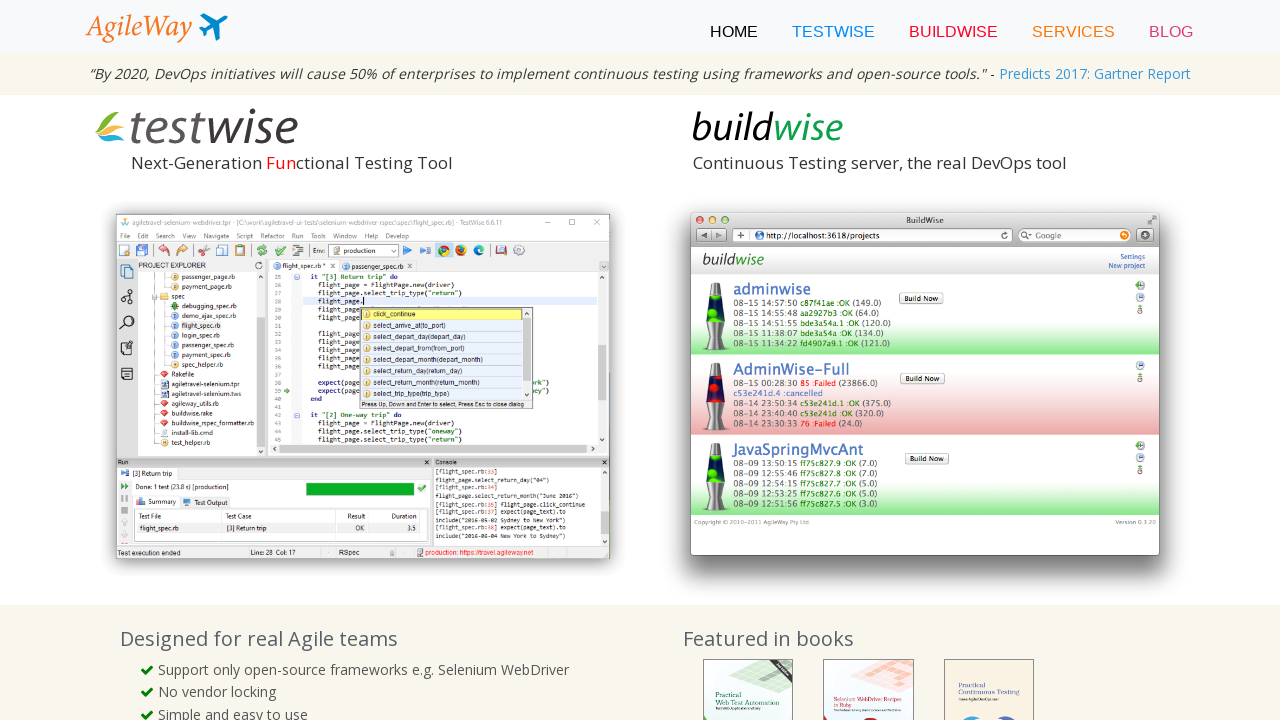

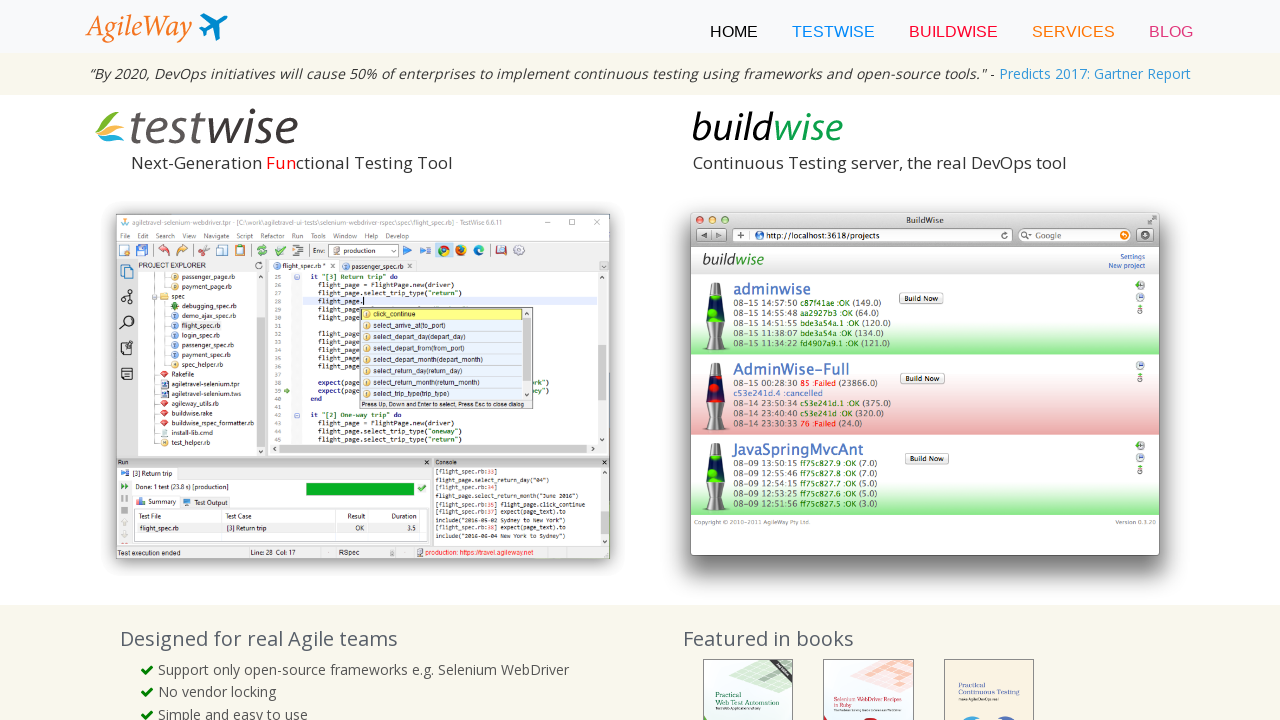